Tests screen emulation by setting a custom viewport size (600x1000) with mobile emulation enabled, then navigates to a BrowserStack guide page to verify the page loads with the emulated screen dimensions.

Starting URL: https://www.browserstack.com/guide/run-selenium-tests-using-selenium-chromedriver

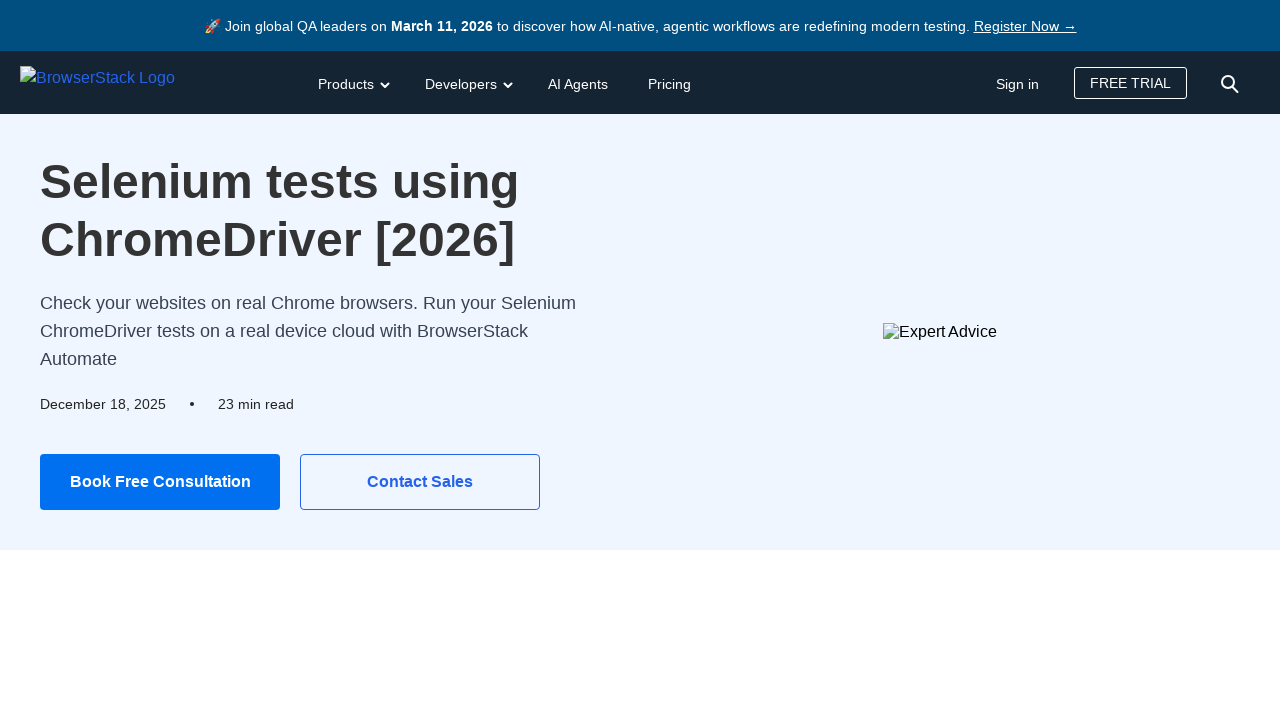

Set viewport size to 600x1000 for mobile emulation
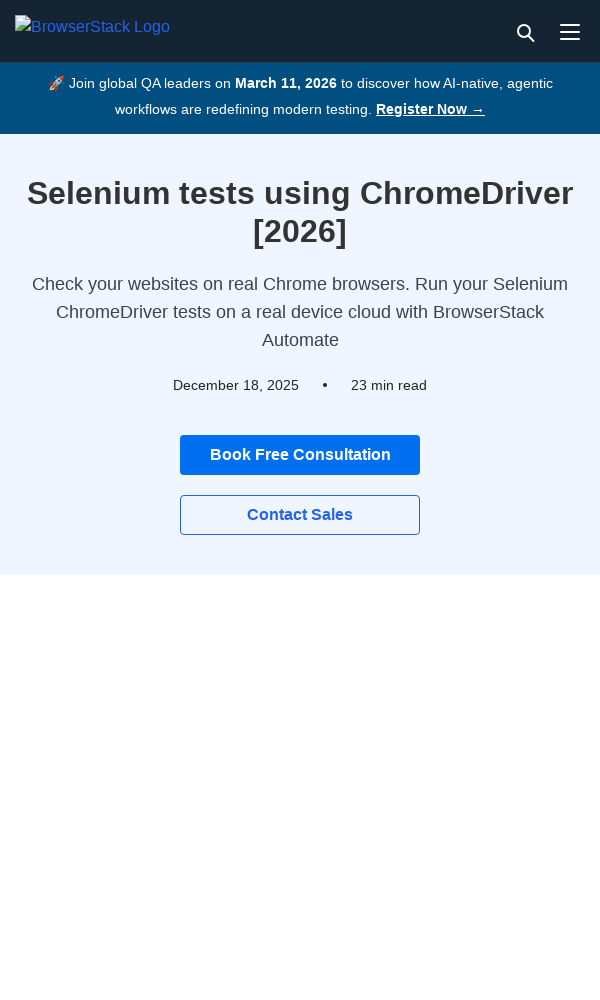

Page DOM content loaded with emulated mobile viewport
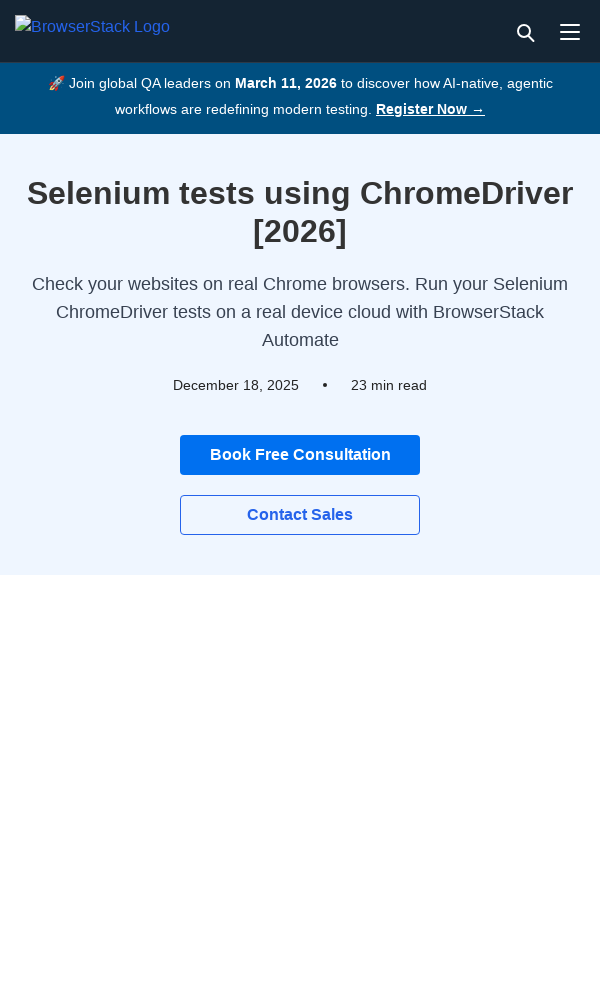

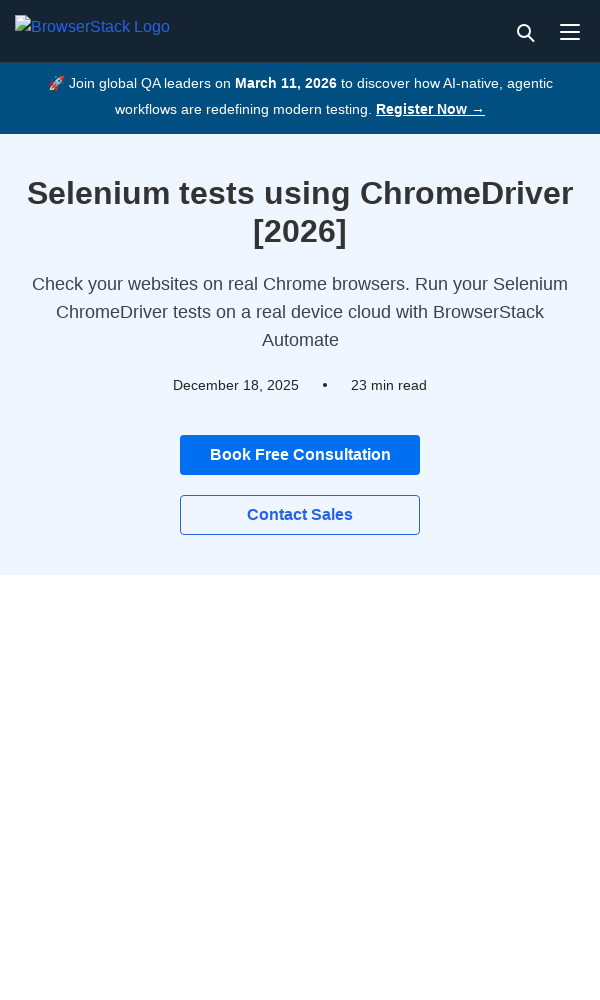